Navigates to Apple's homepage and then navigates to the iPhone 13 Pro product page

Starting URL: https://www.apple.com

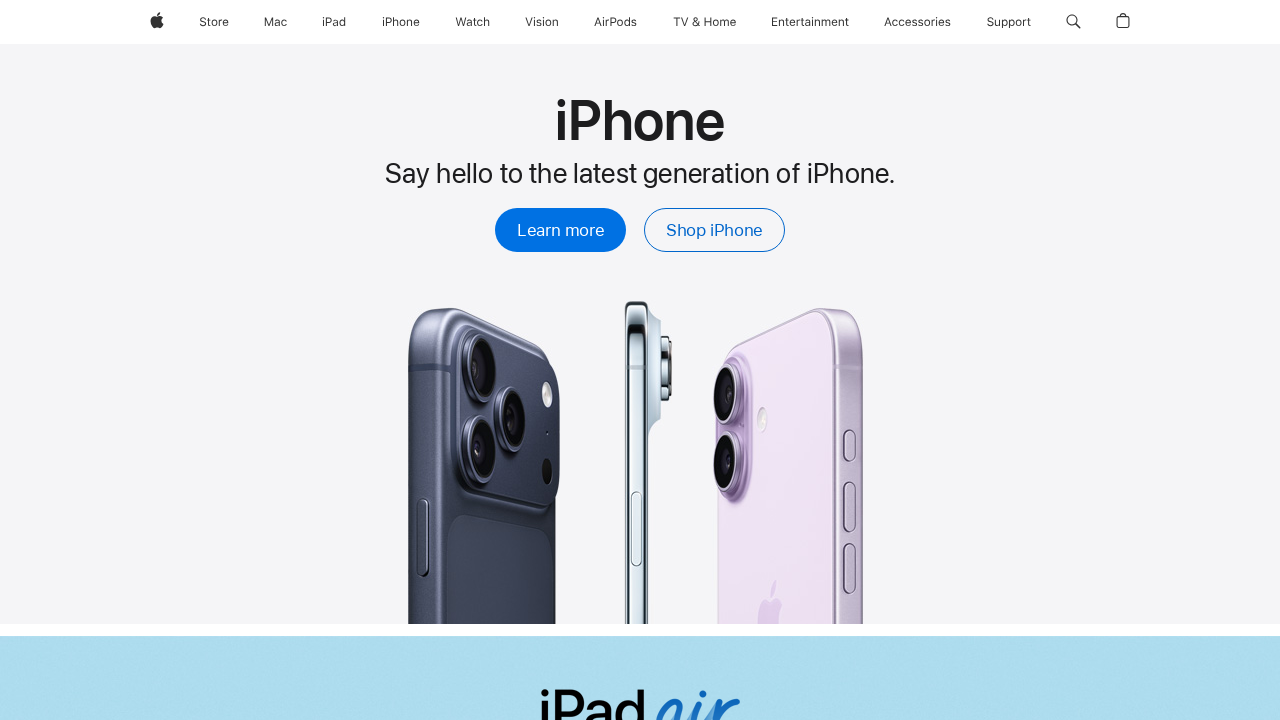

Navigated to Apple's homepage
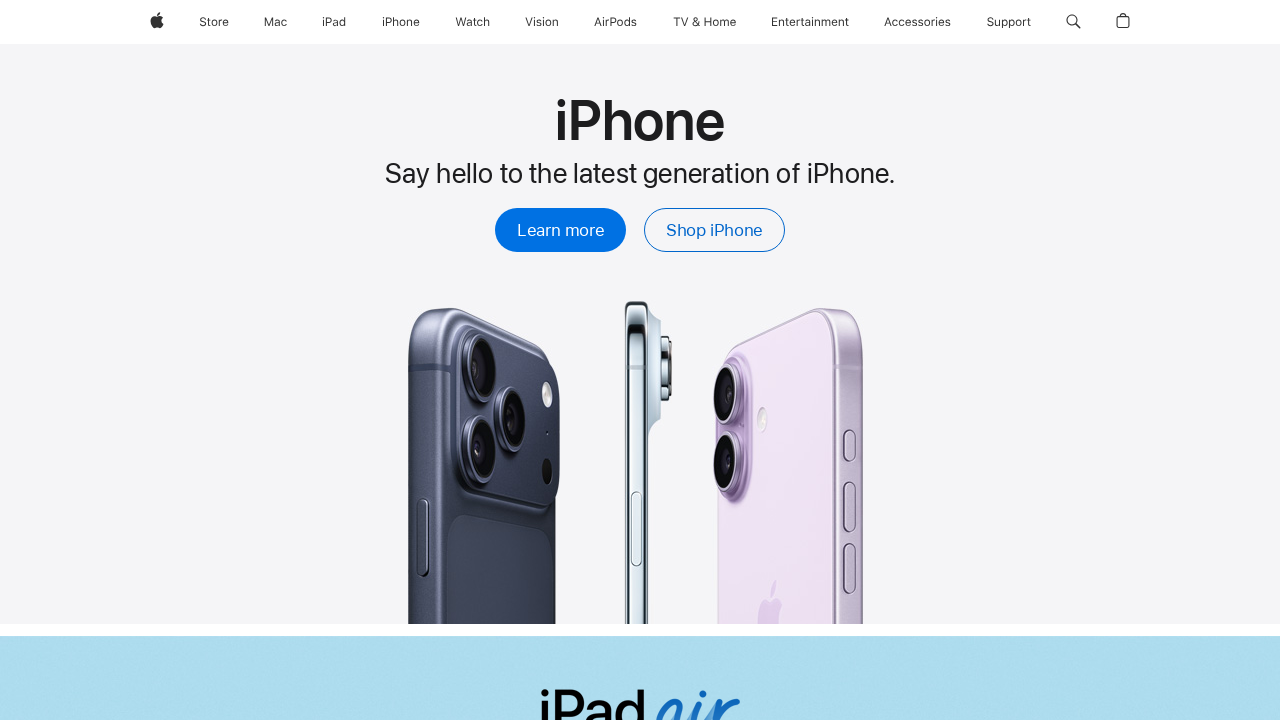

Navigated to iPhone 13 Pro product page
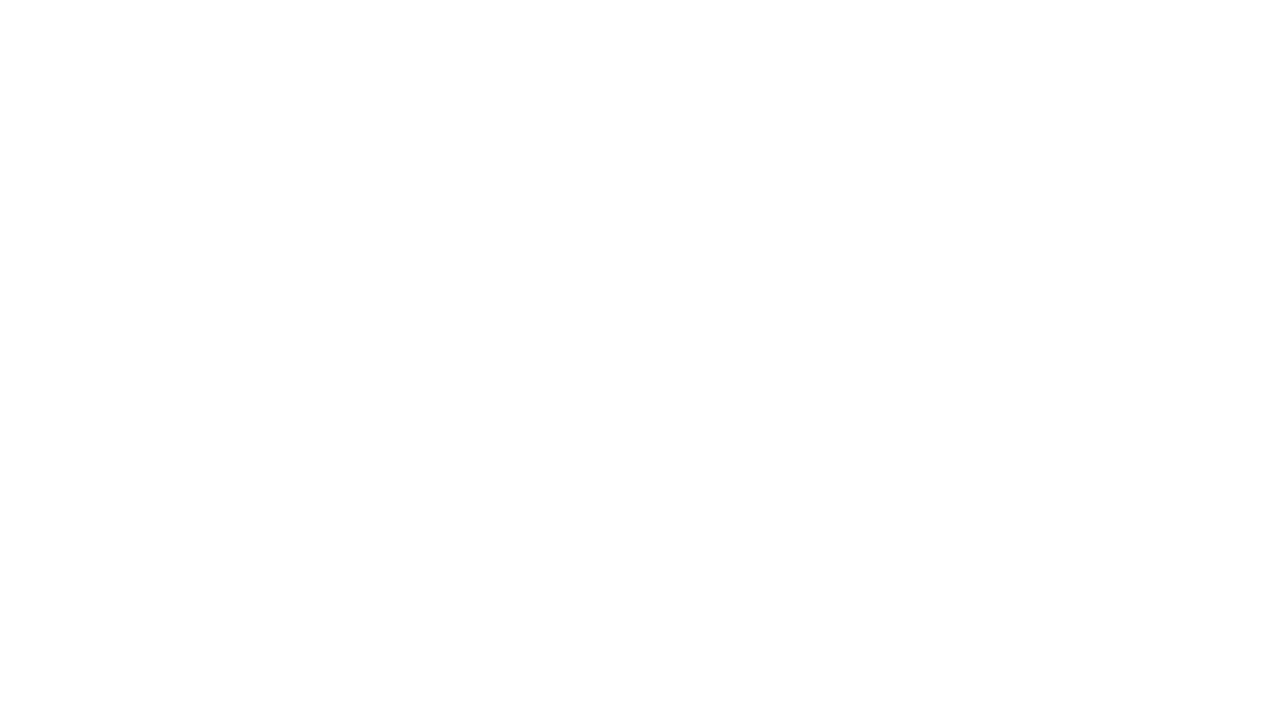

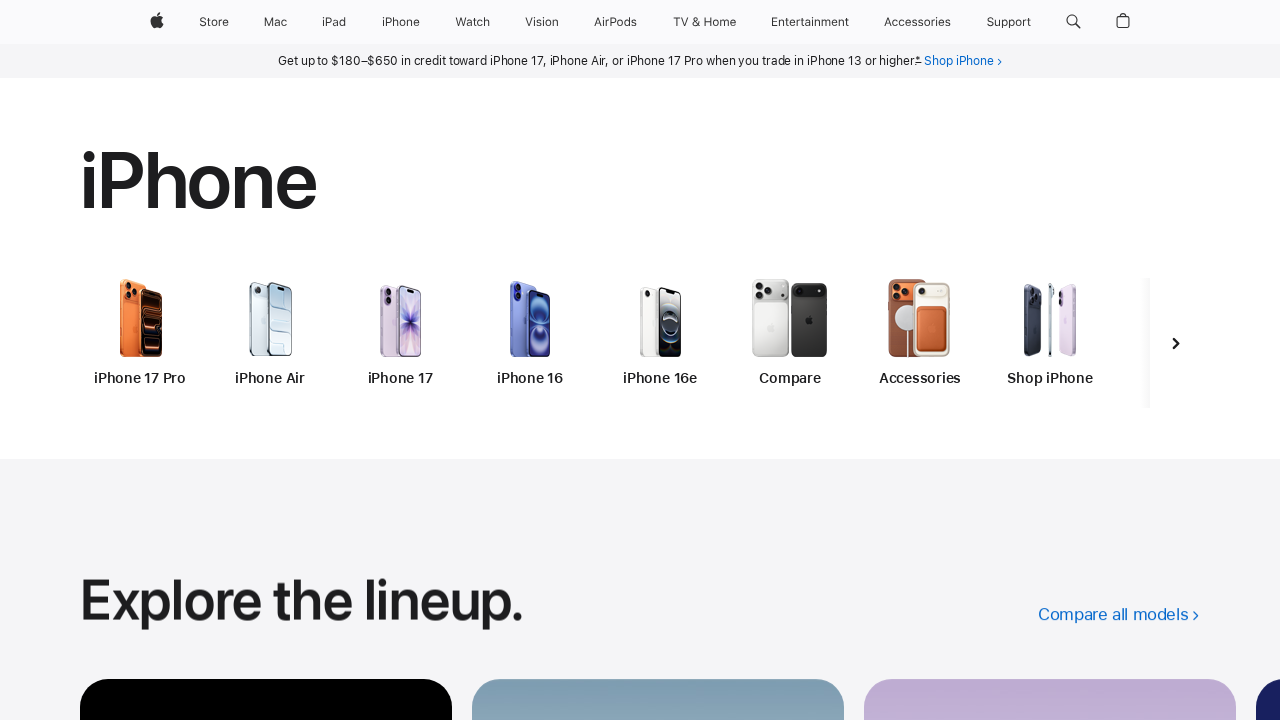